Launches the Yamaha Motor global website and verifies the page loads successfully

Starting URL: https://global.yamaha-motor.com/

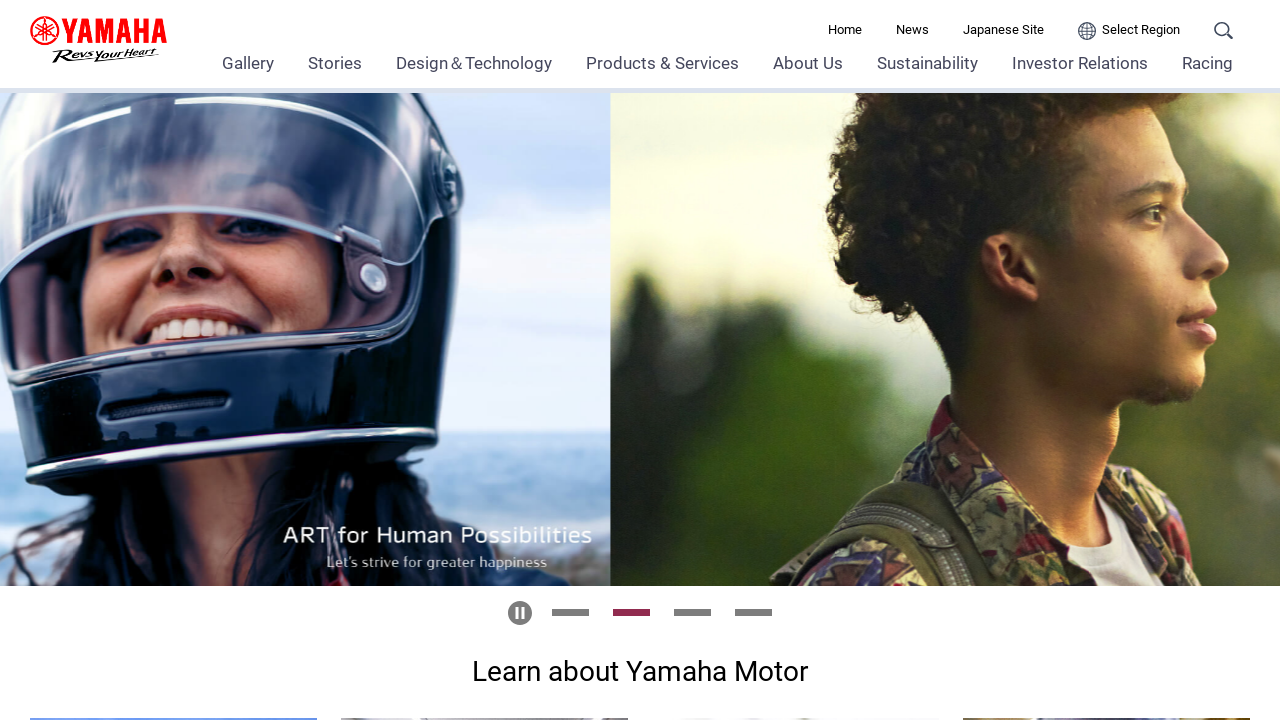

Yamaha Motor global website loaded successfully (DOM content loaded)
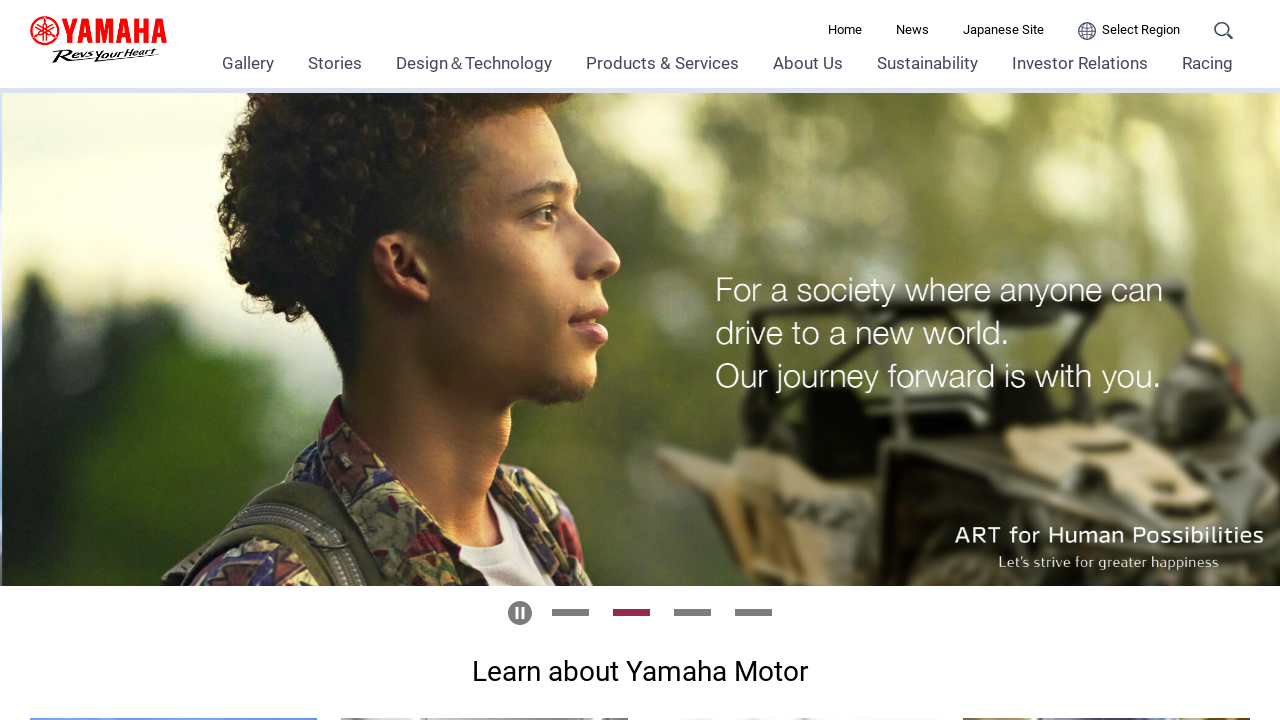

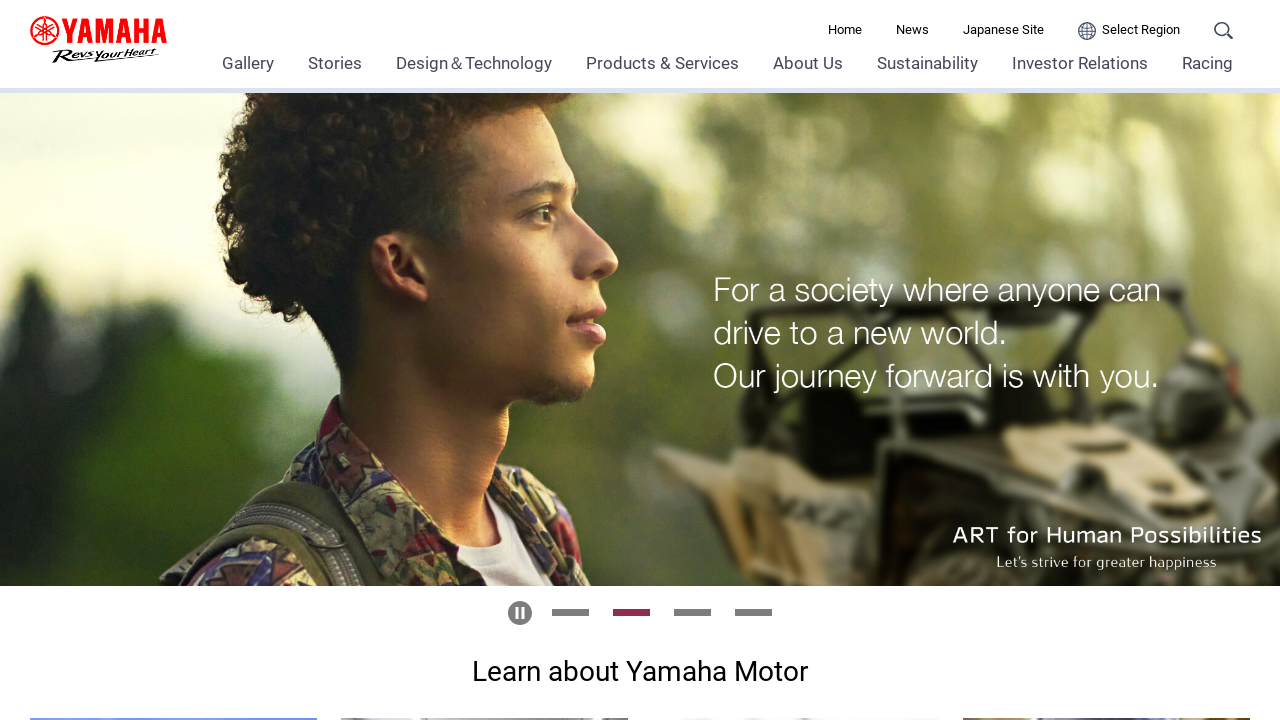